Demonstrates various scrolling techniques on a webpage including mouse wheel, JavaScript scroll, keyboard navigation, and scrolling elements into view

Starting URL: https://play1.automationcamp.ir/

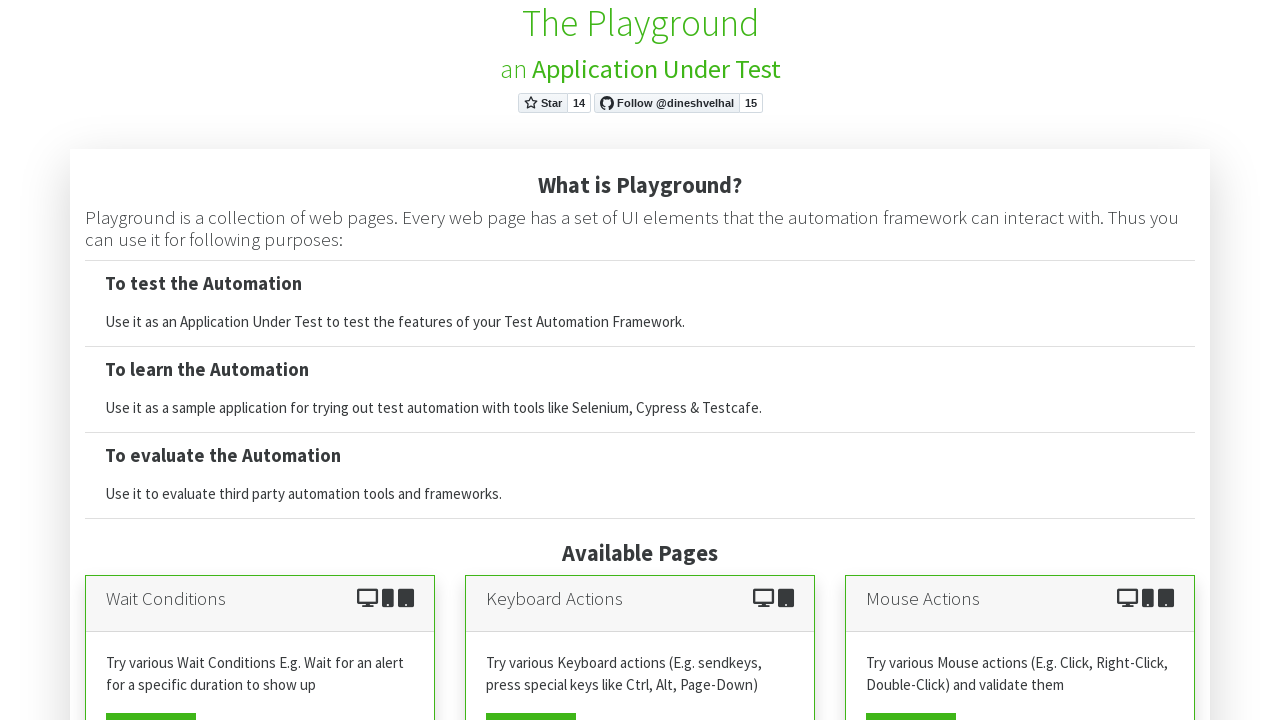

Scrolled down using mouse wheel
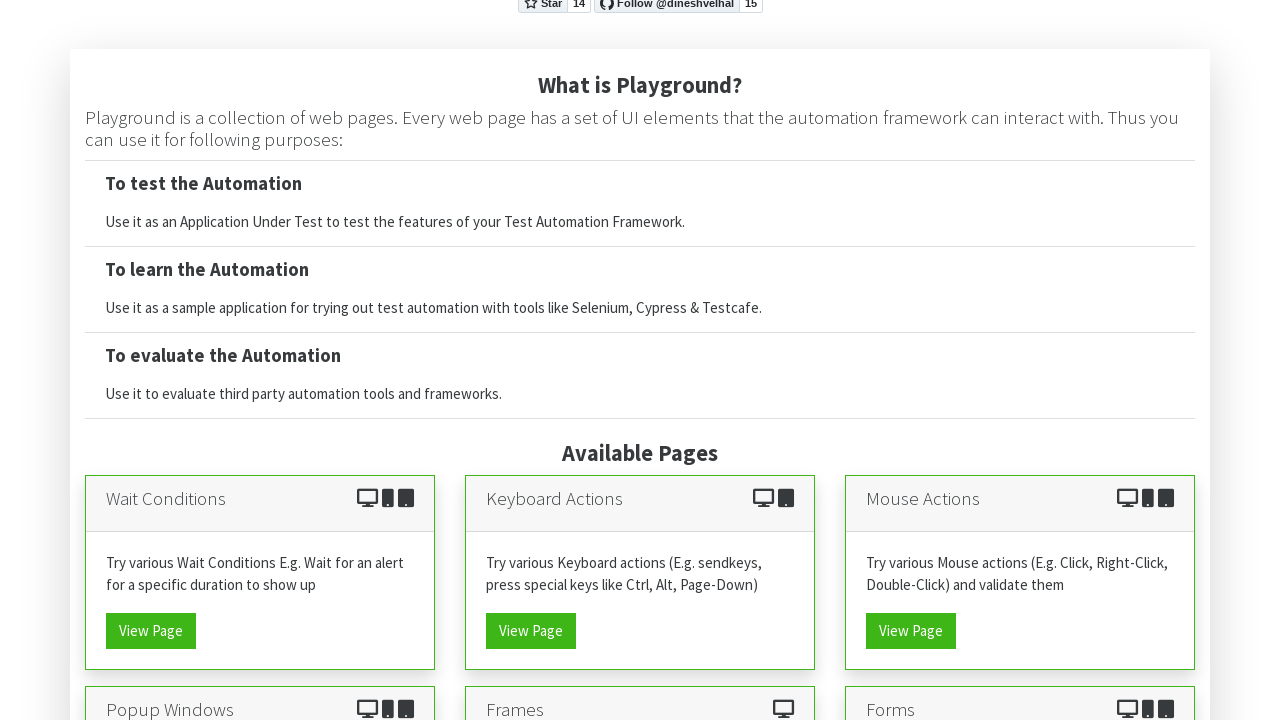

Scrolled to position 500px using JavaScript
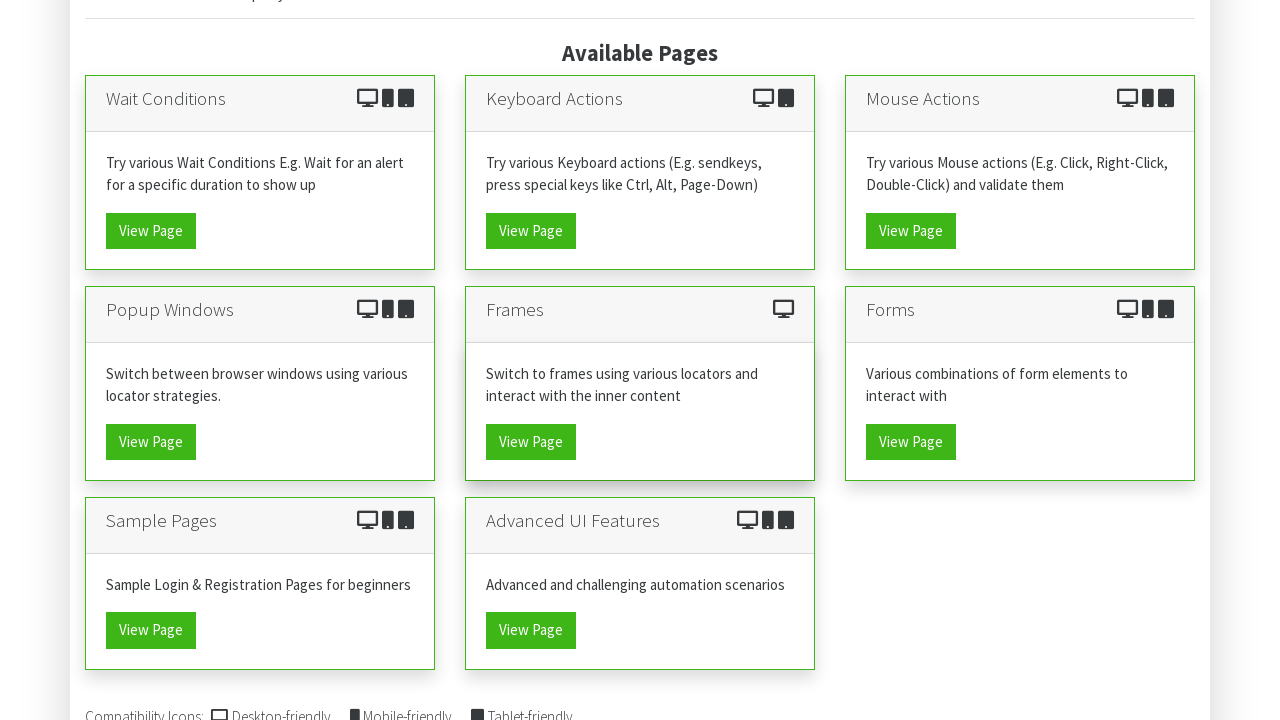

Scrolled down using PageDown keyboard key
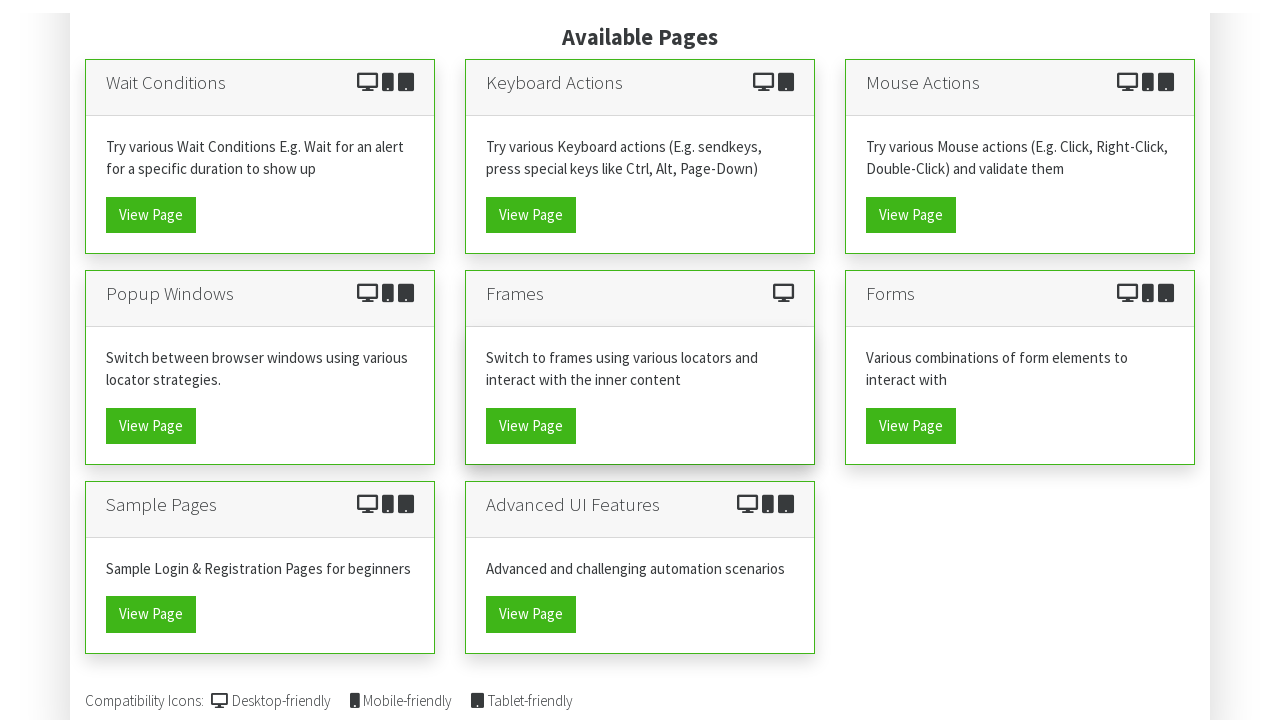

Scrolled down using mouse wheel (iteration 1/10)
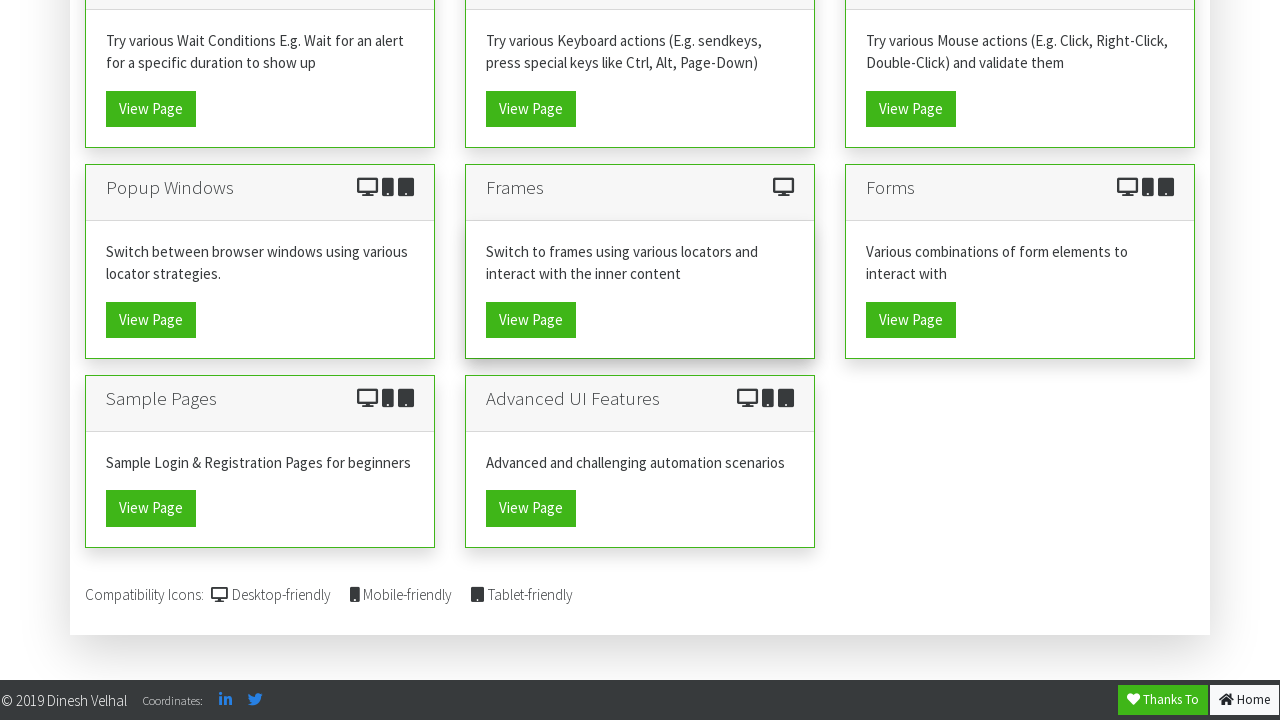

Waited 1 second for scroll animation (iteration 1/10)
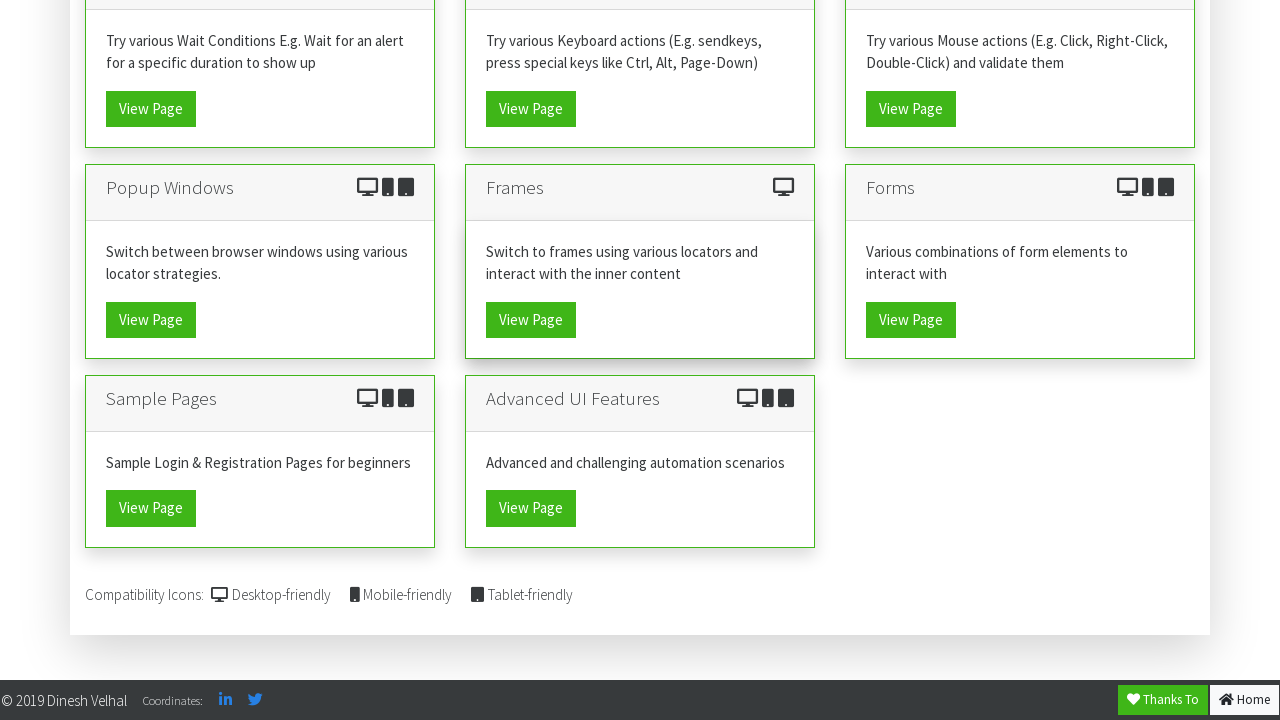

Scrolled down using mouse wheel (iteration 2/10)
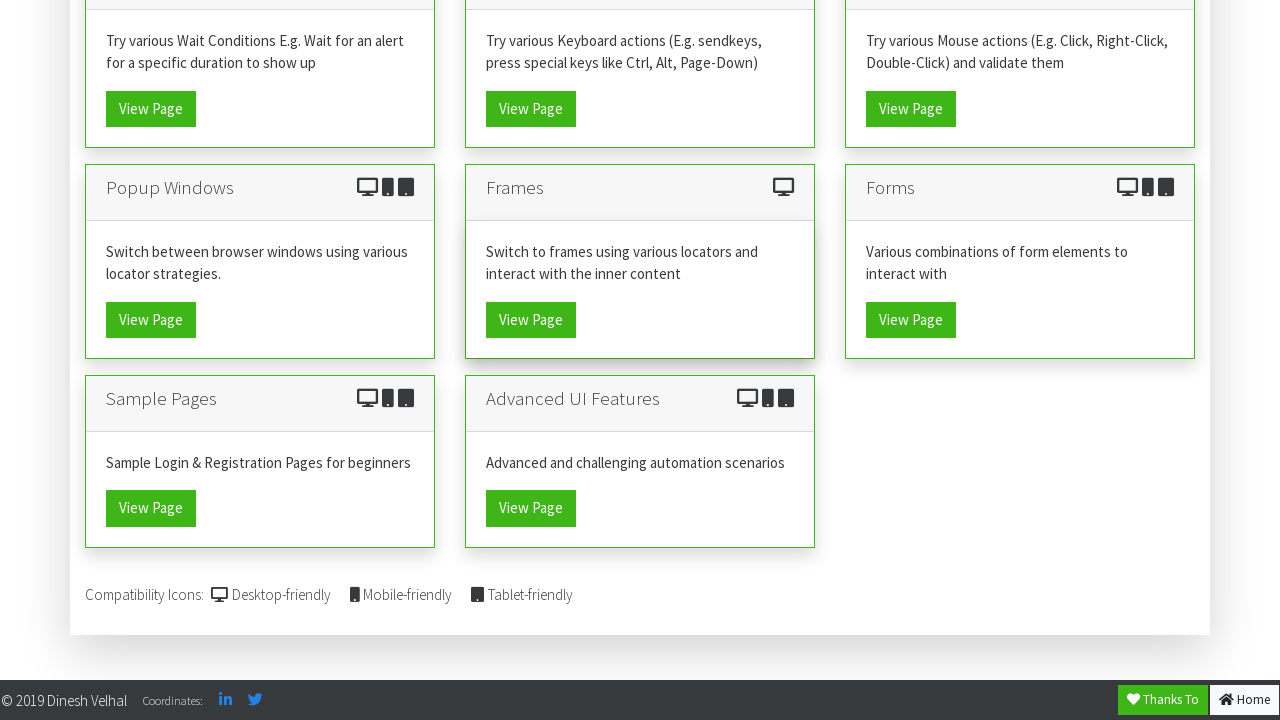

Waited 1 second for scroll animation (iteration 2/10)
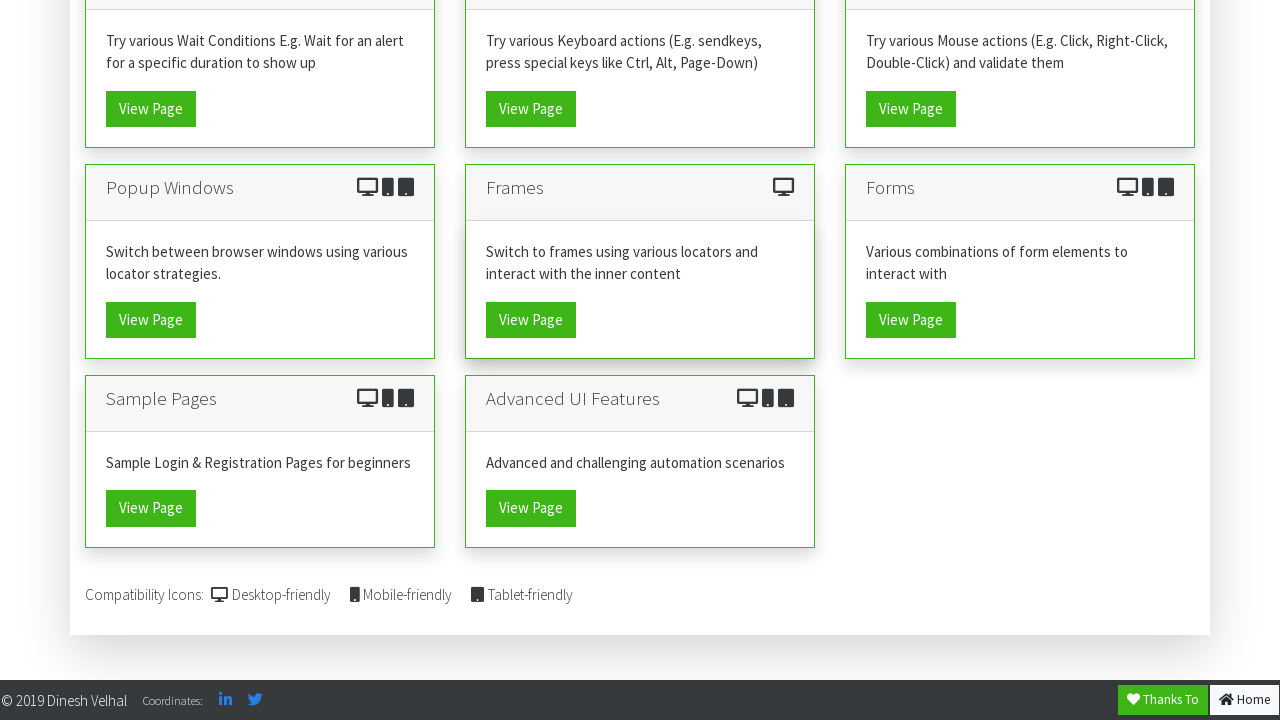

Scrolled down using mouse wheel (iteration 3/10)
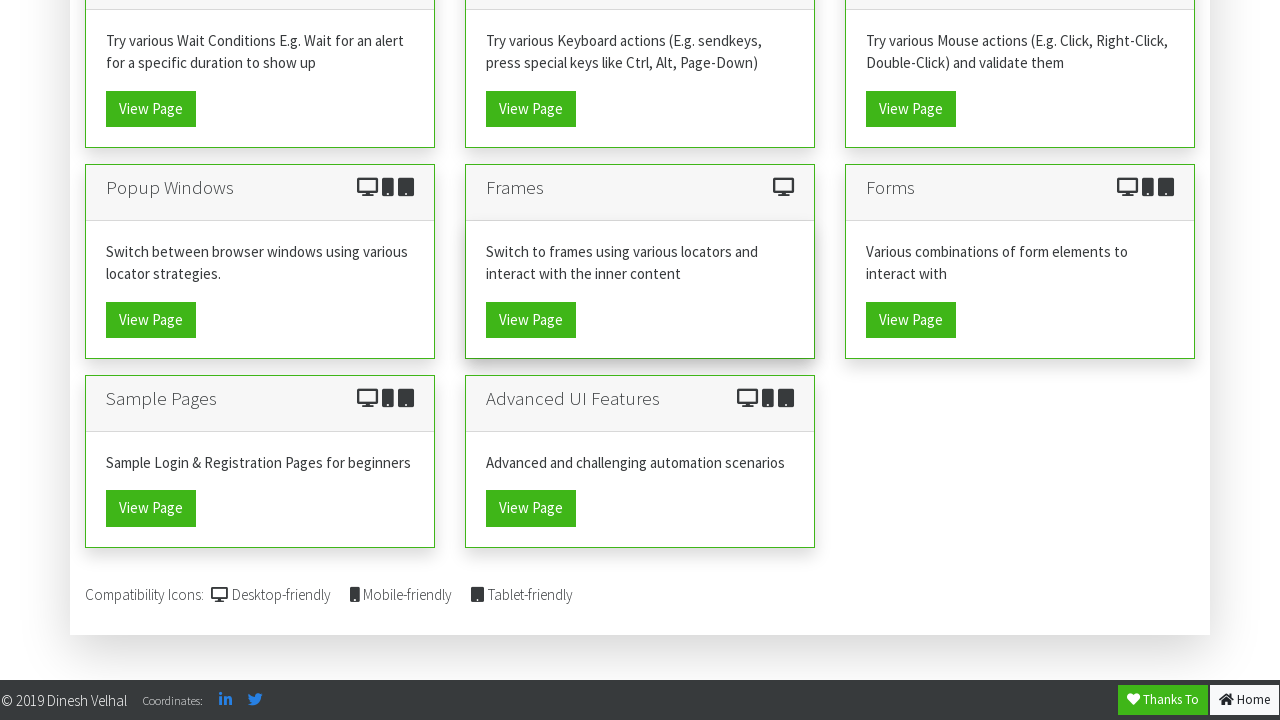

Waited 1 second for scroll animation (iteration 3/10)
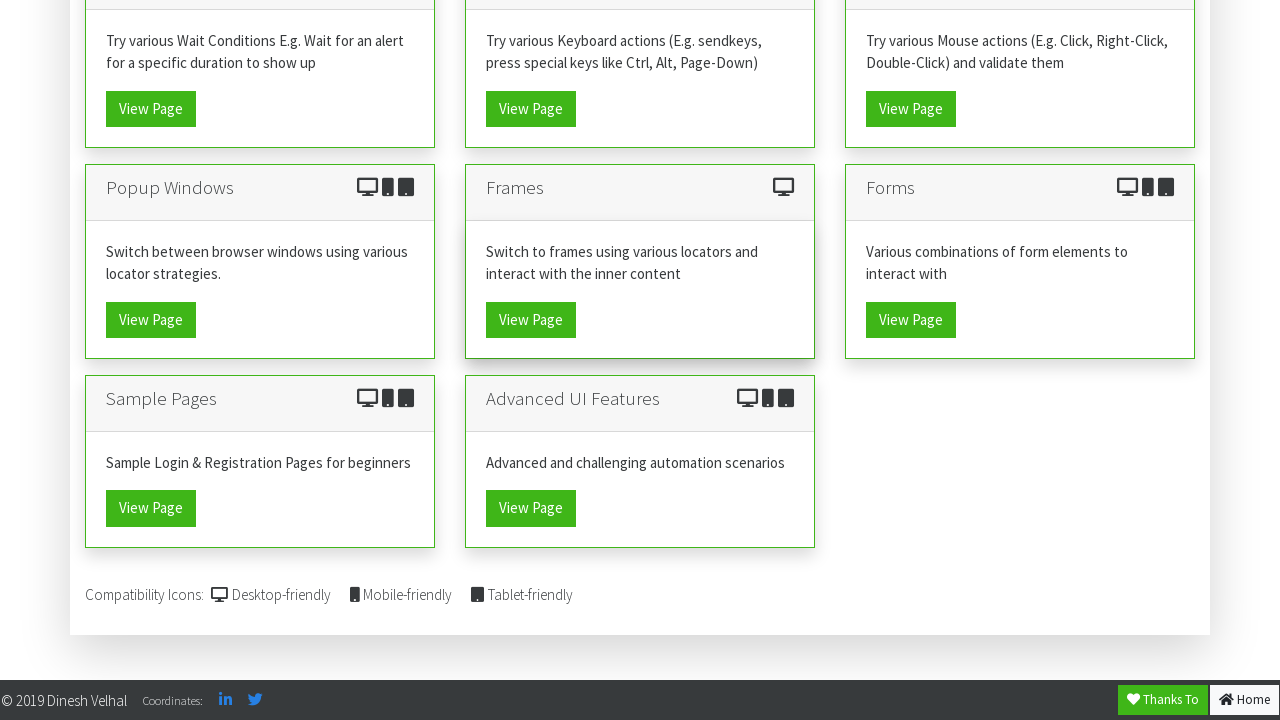

Scrolled down using mouse wheel (iteration 4/10)
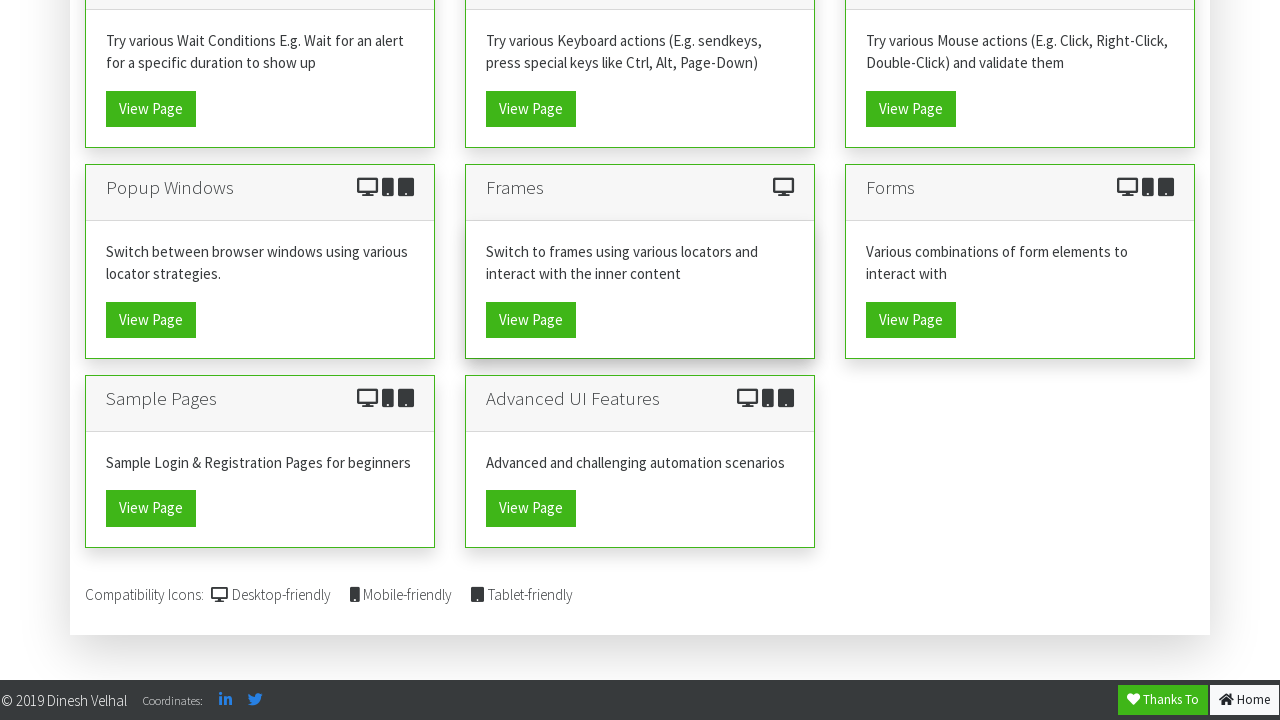

Waited 1 second for scroll animation (iteration 4/10)
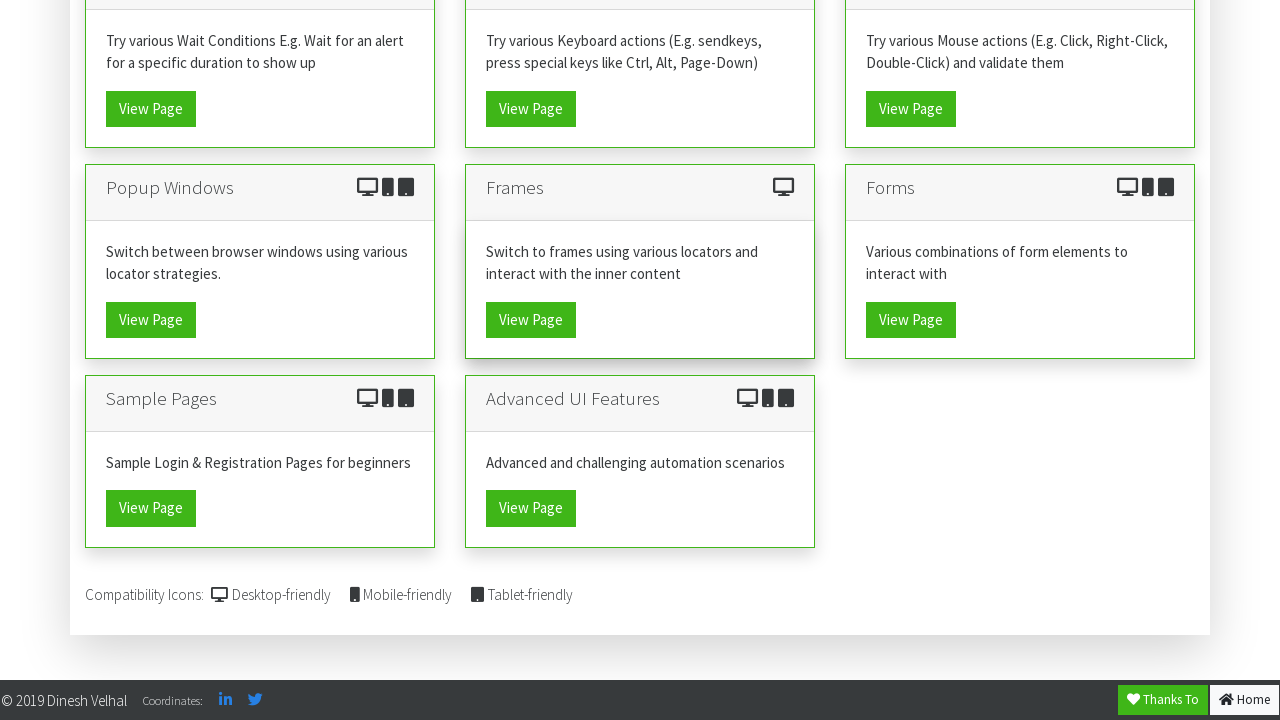

Scrolled down using mouse wheel (iteration 5/10)
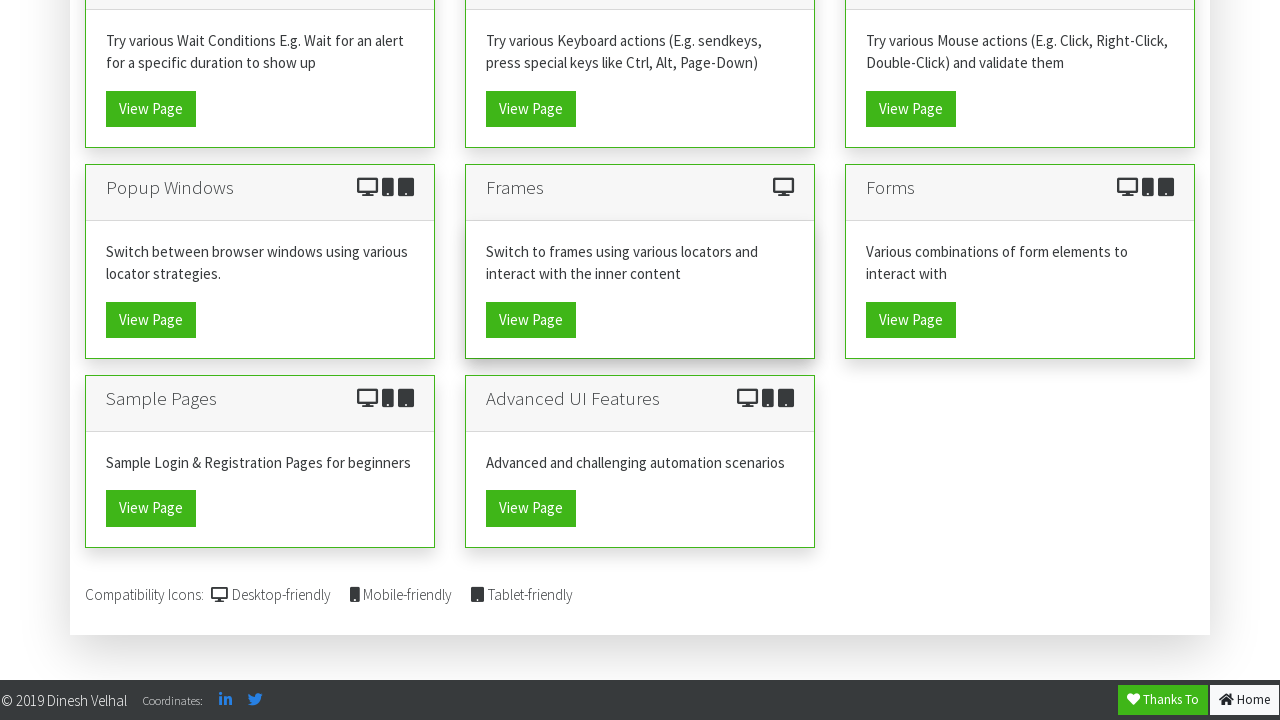

Waited 1 second for scroll animation (iteration 5/10)
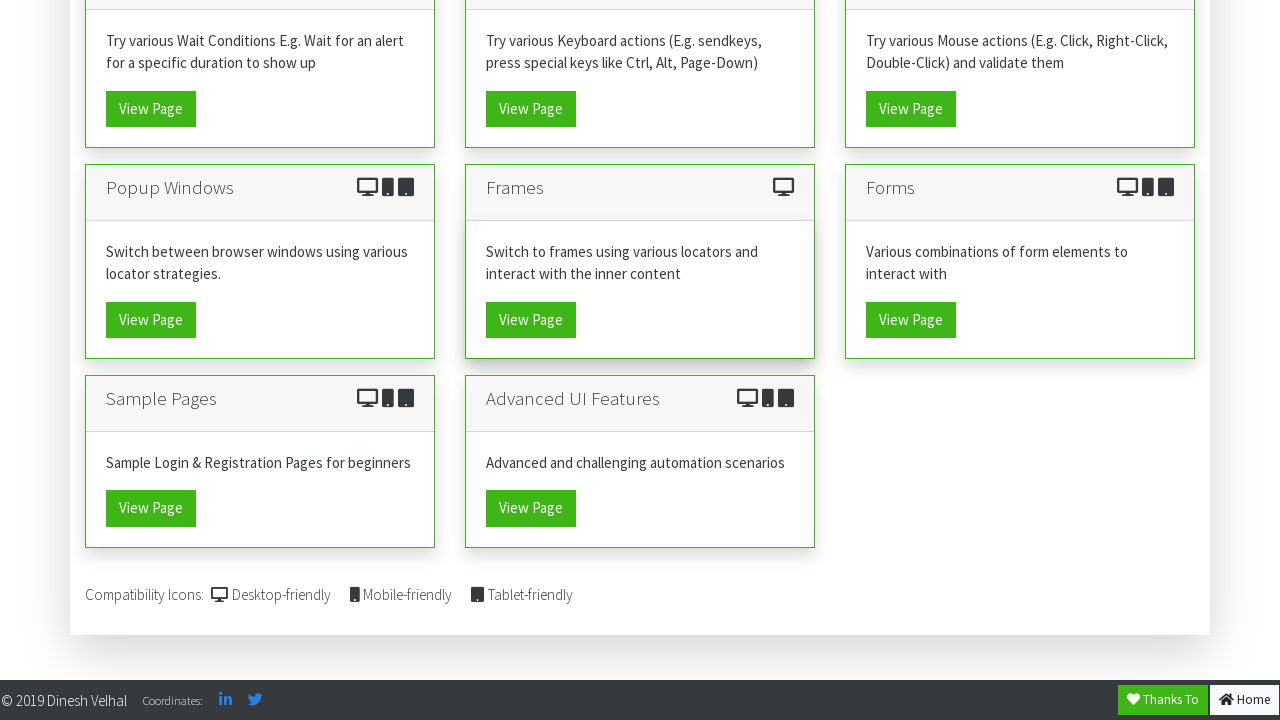

Scrolled down using mouse wheel (iteration 6/10)
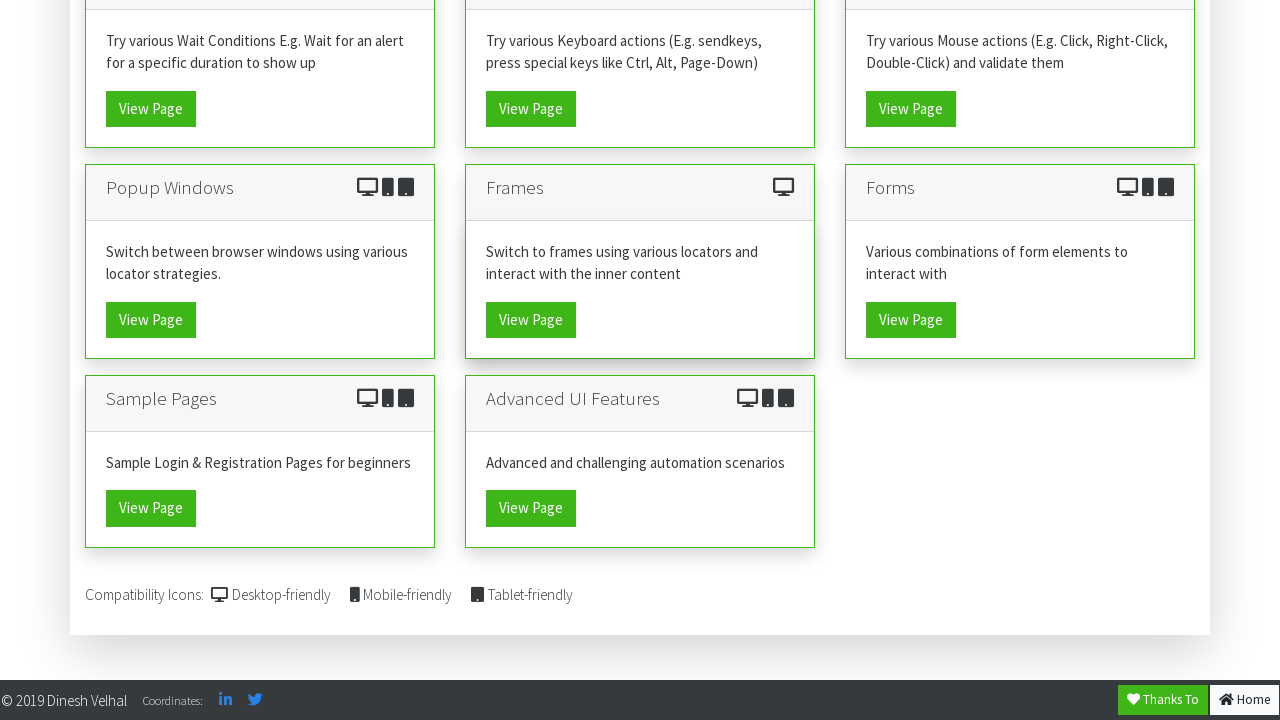

Waited 1 second for scroll animation (iteration 6/10)
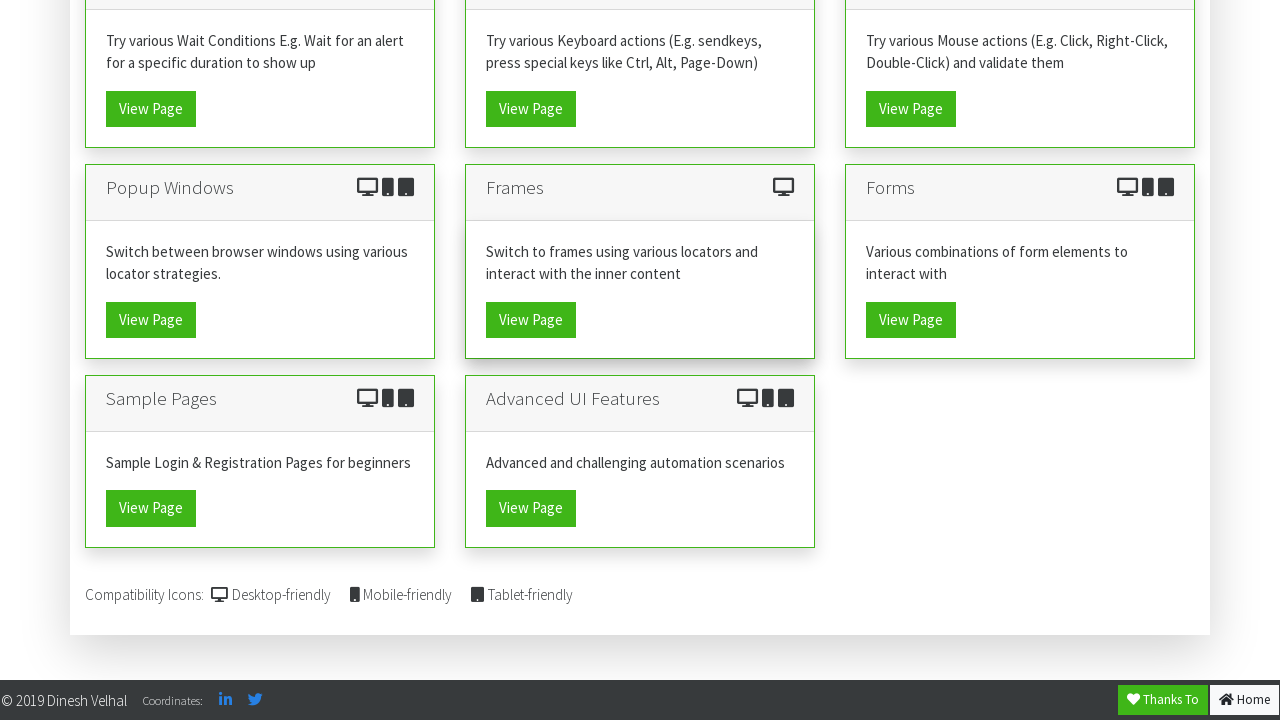

Scrolled down using mouse wheel (iteration 7/10)
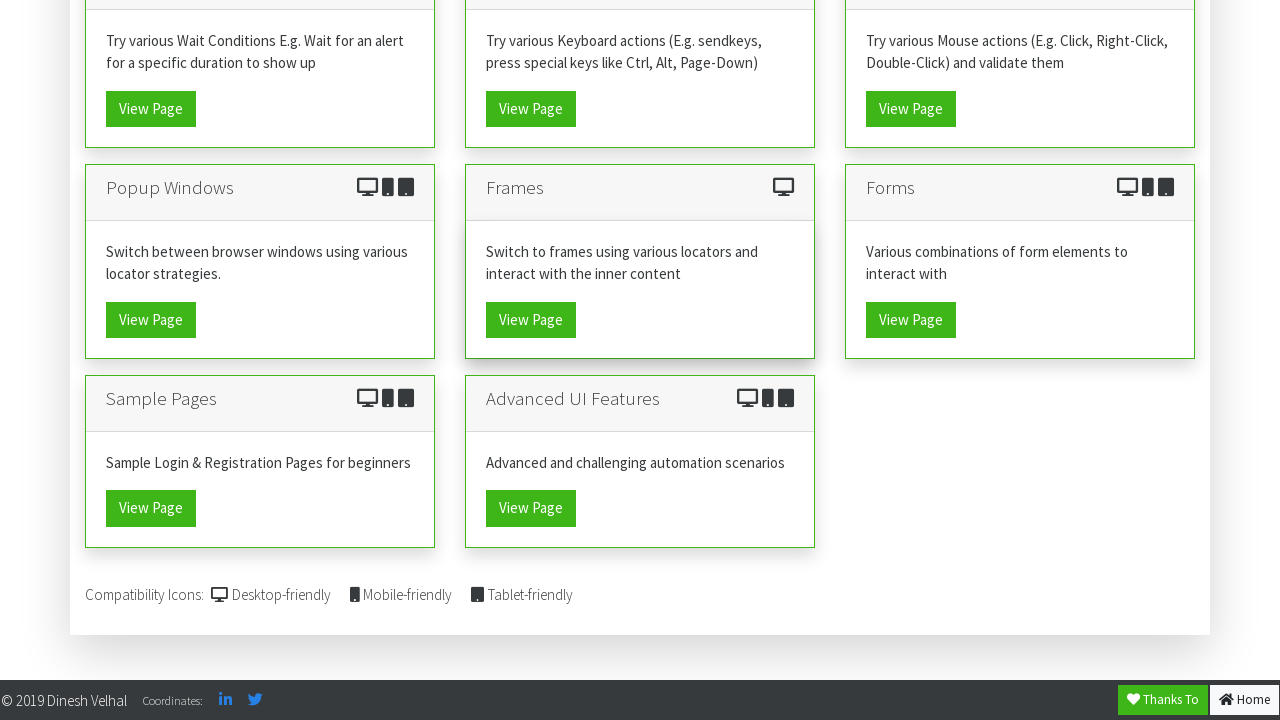

Waited 1 second for scroll animation (iteration 7/10)
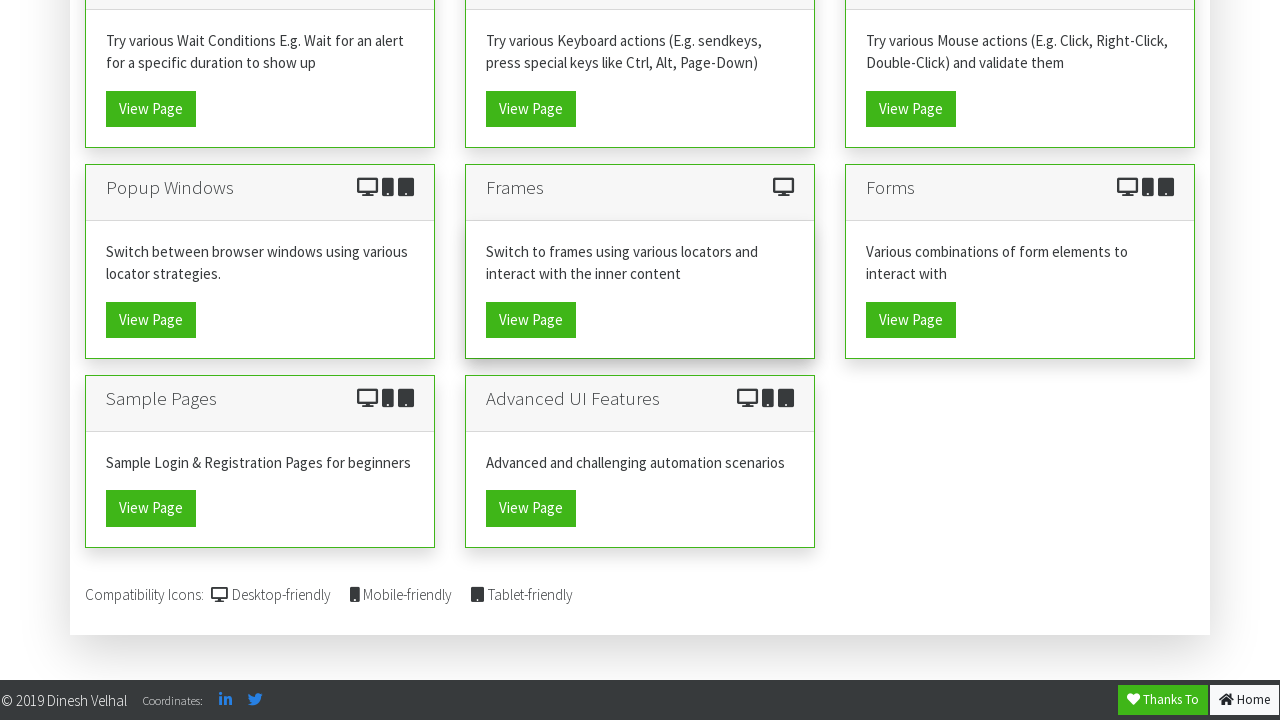

Scrolled down using mouse wheel (iteration 8/10)
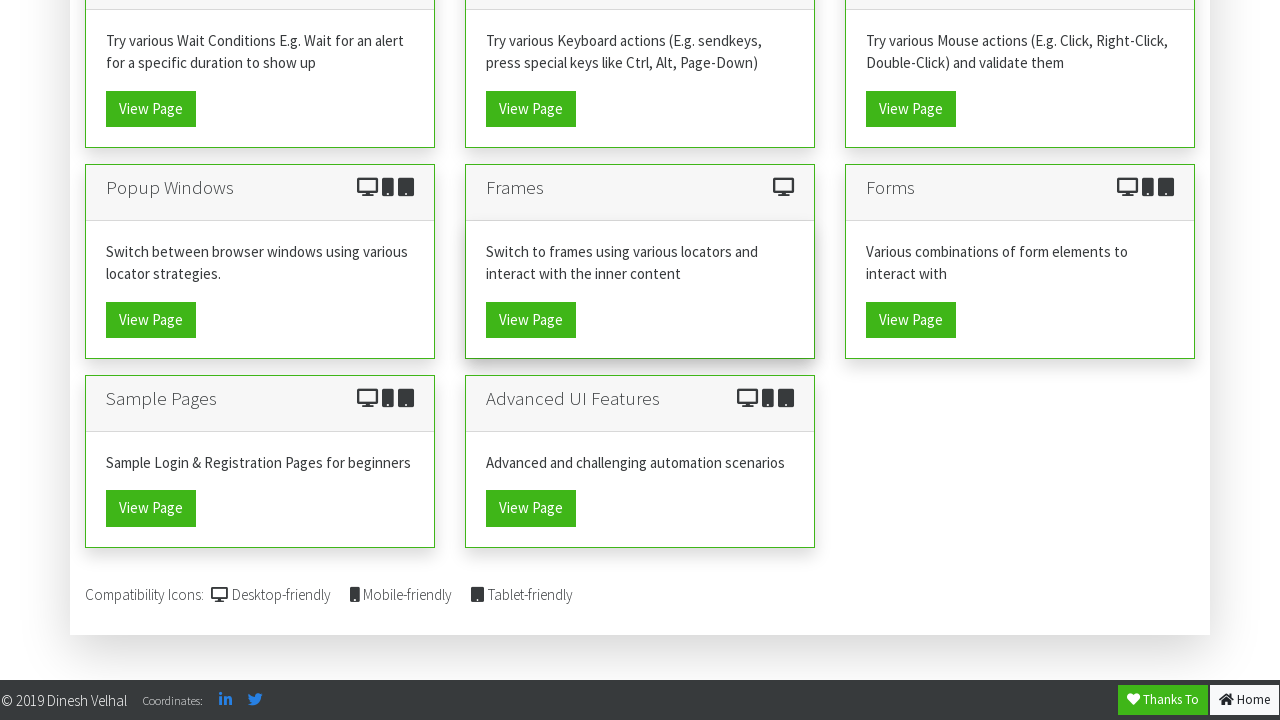

Waited 1 second for scroll animation (iteration 8/10)
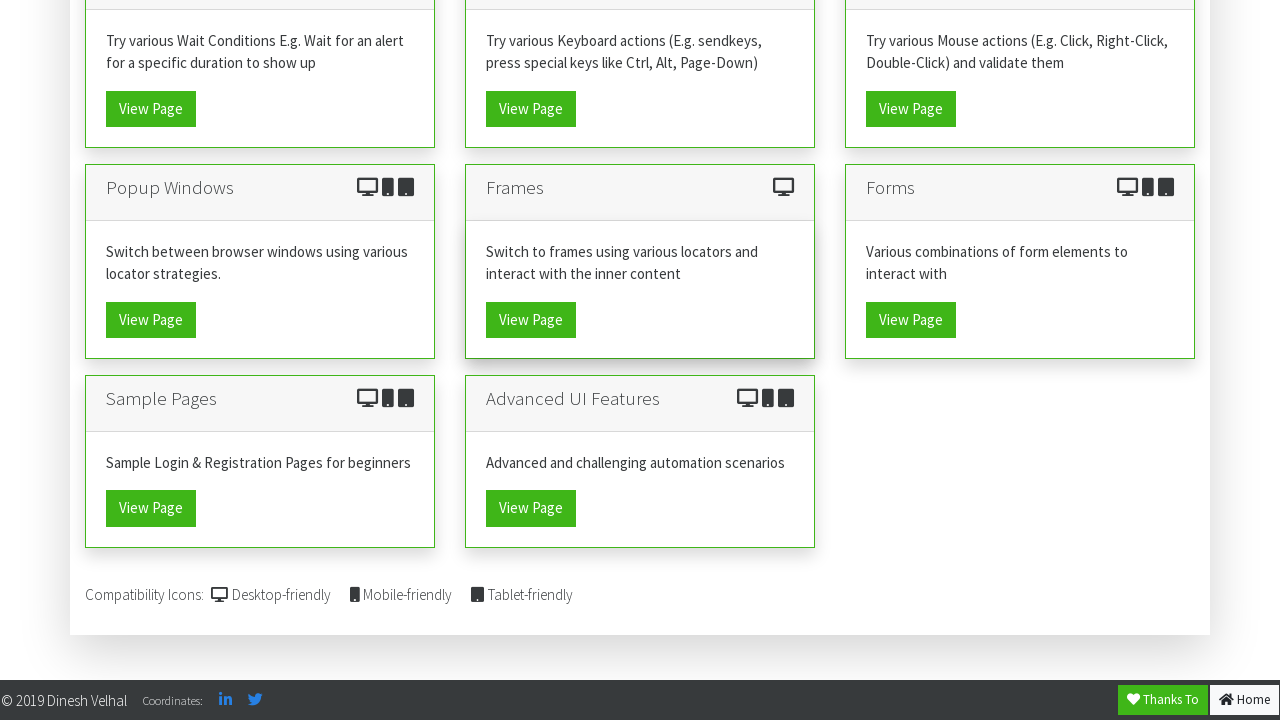

Scrolled down using mouse wheel (iteration 9/10)
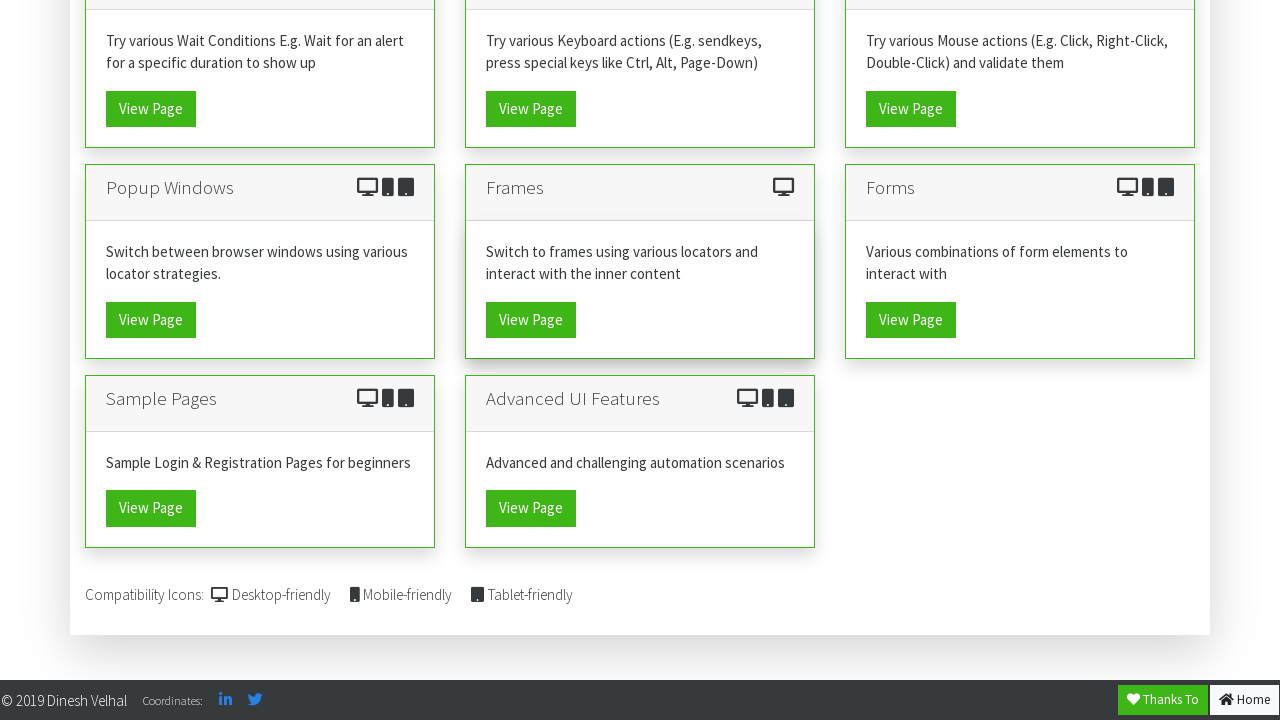

Waited 1 second for scroll animation (iteration 9/10)
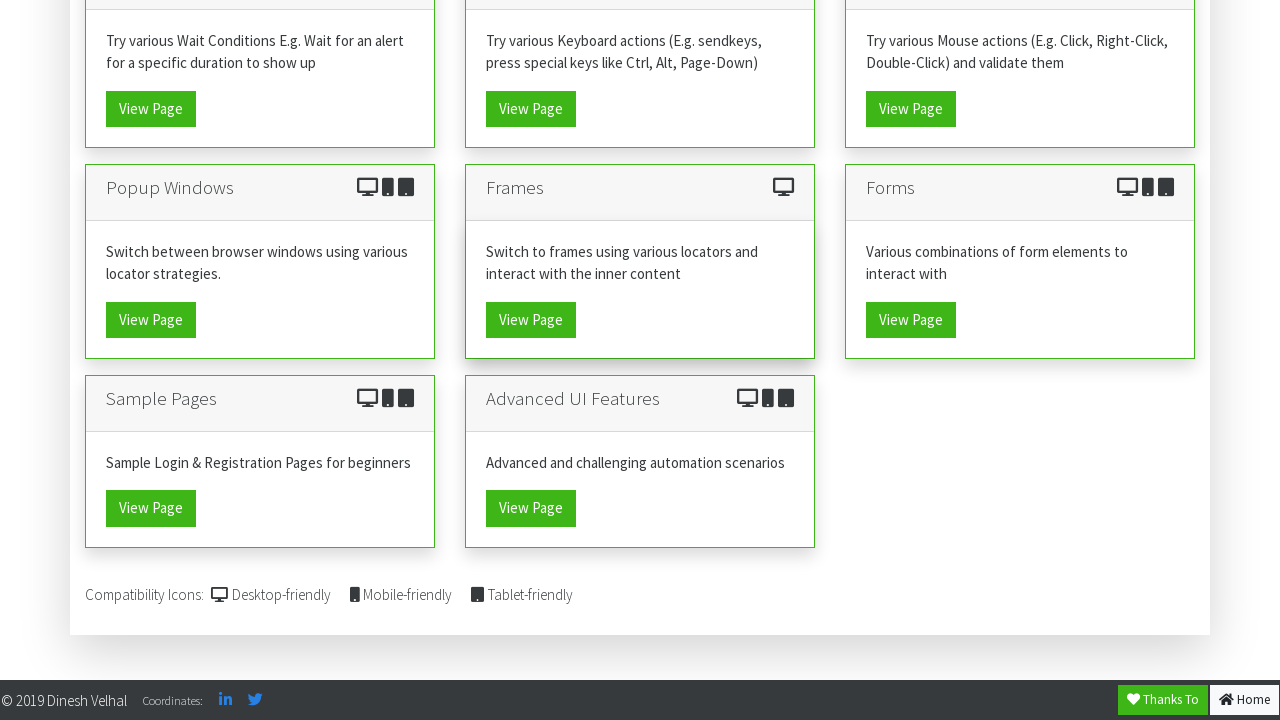

Scrolled down using mouse wheel (iteration 10/10)
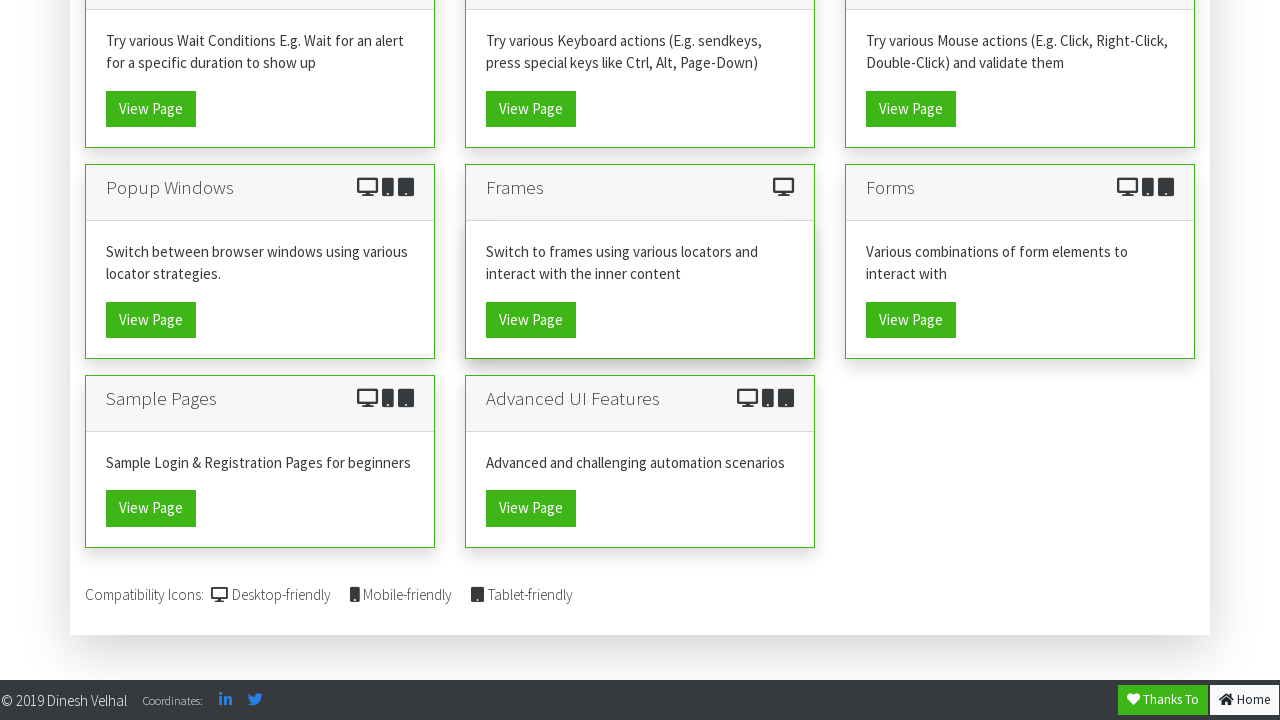

Waited 1 second for scroll animation (iteration 10/10)
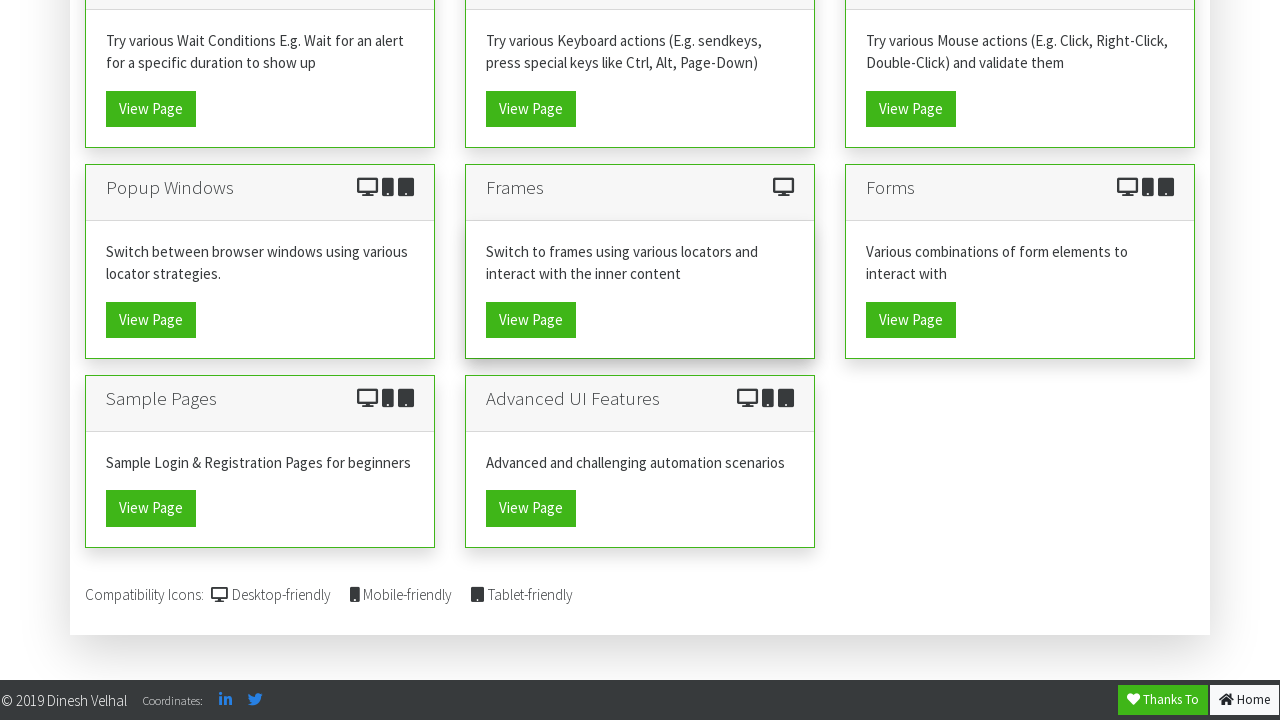

Scrolled 'Advanced UI Features' element into view
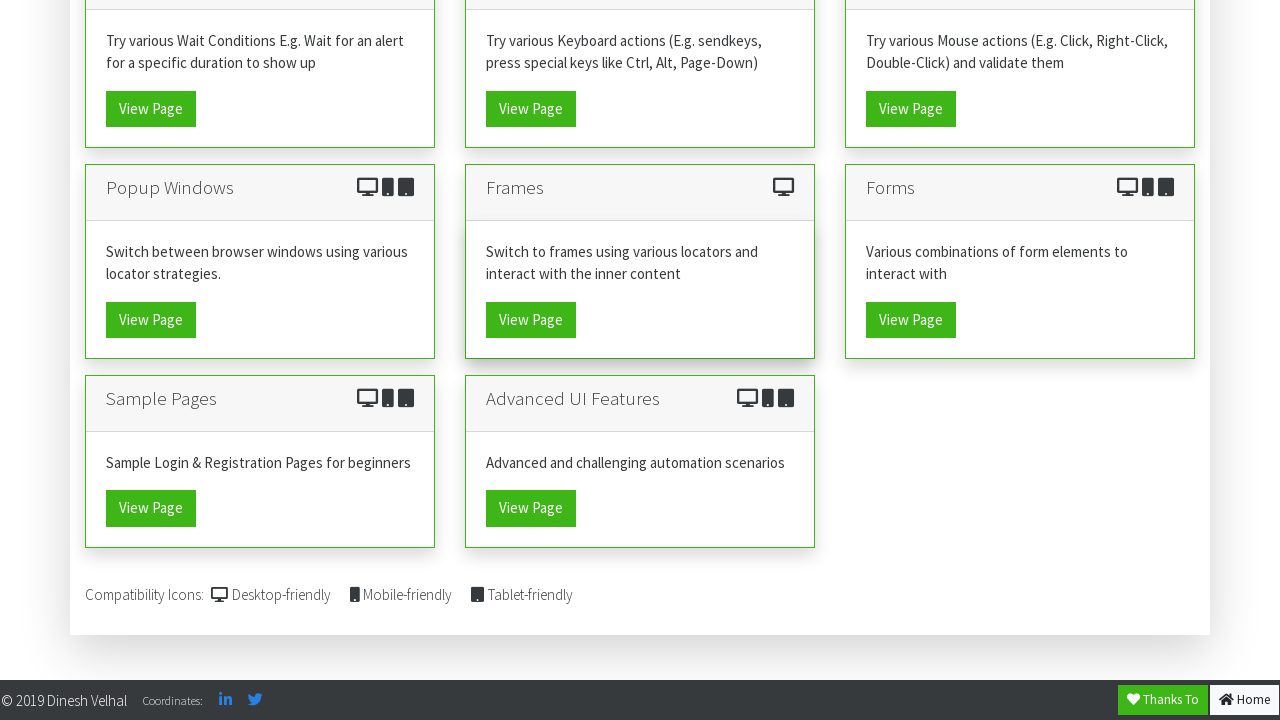

Waited 2 seconds to observe final state
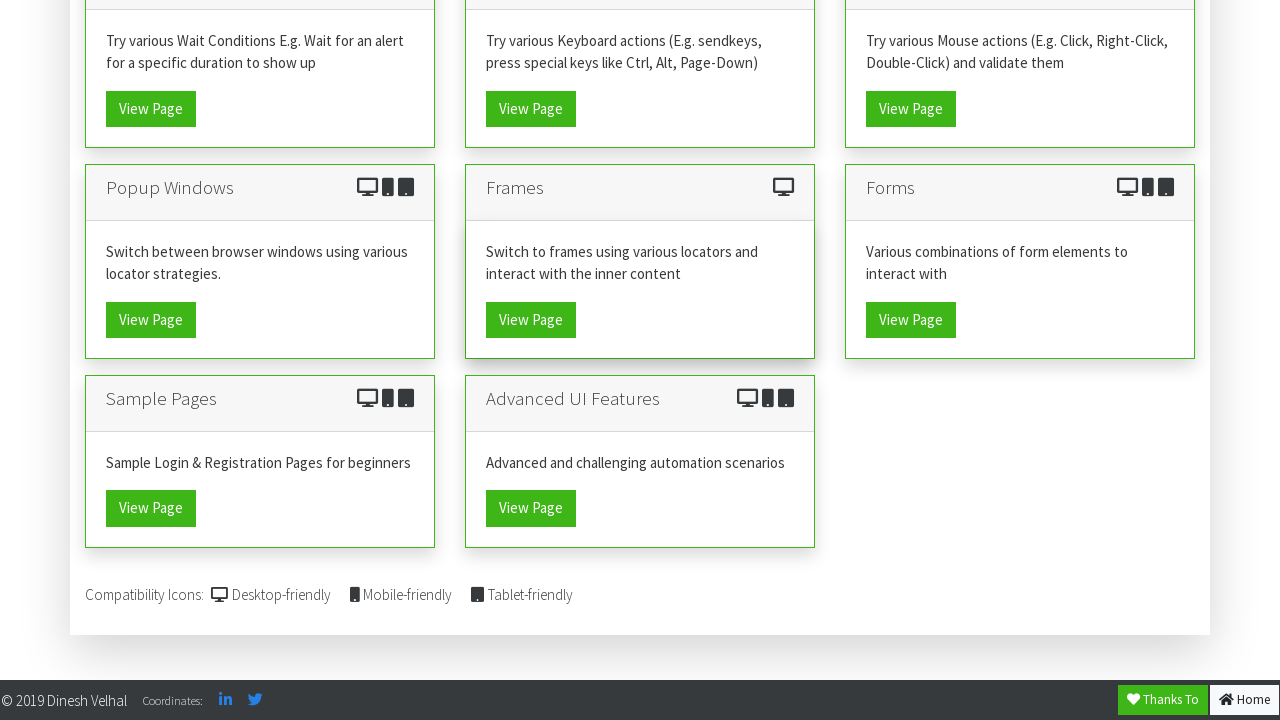

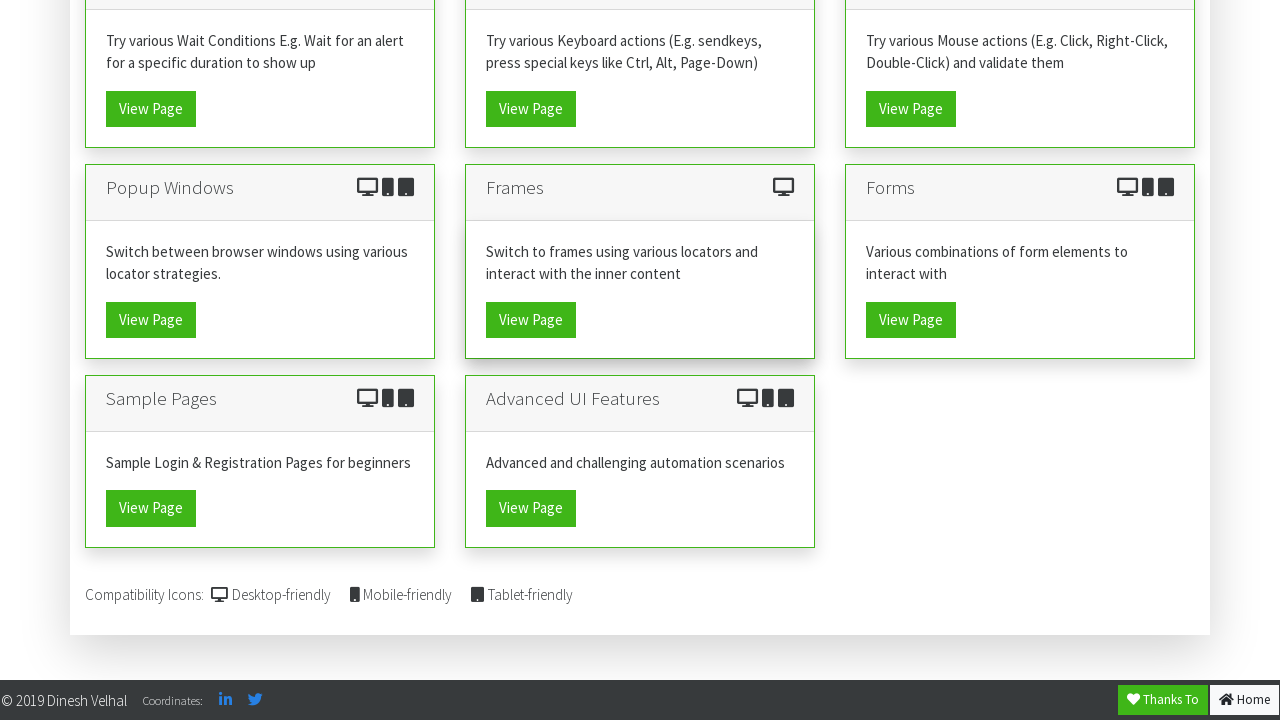